Tests slider interaction by clicking on the slider and using arrow keys to adjust the value to a target position

Starting URL: https://demoqa.com/slider

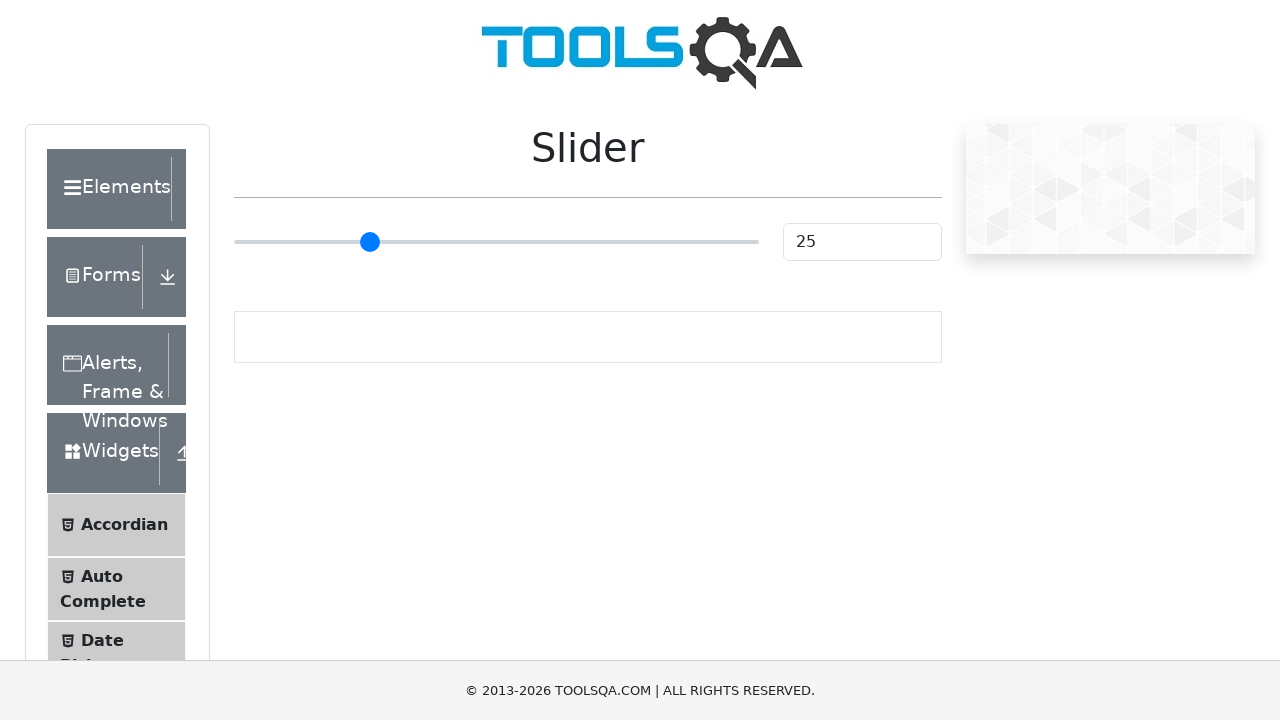

Scrolled slider into view if needed
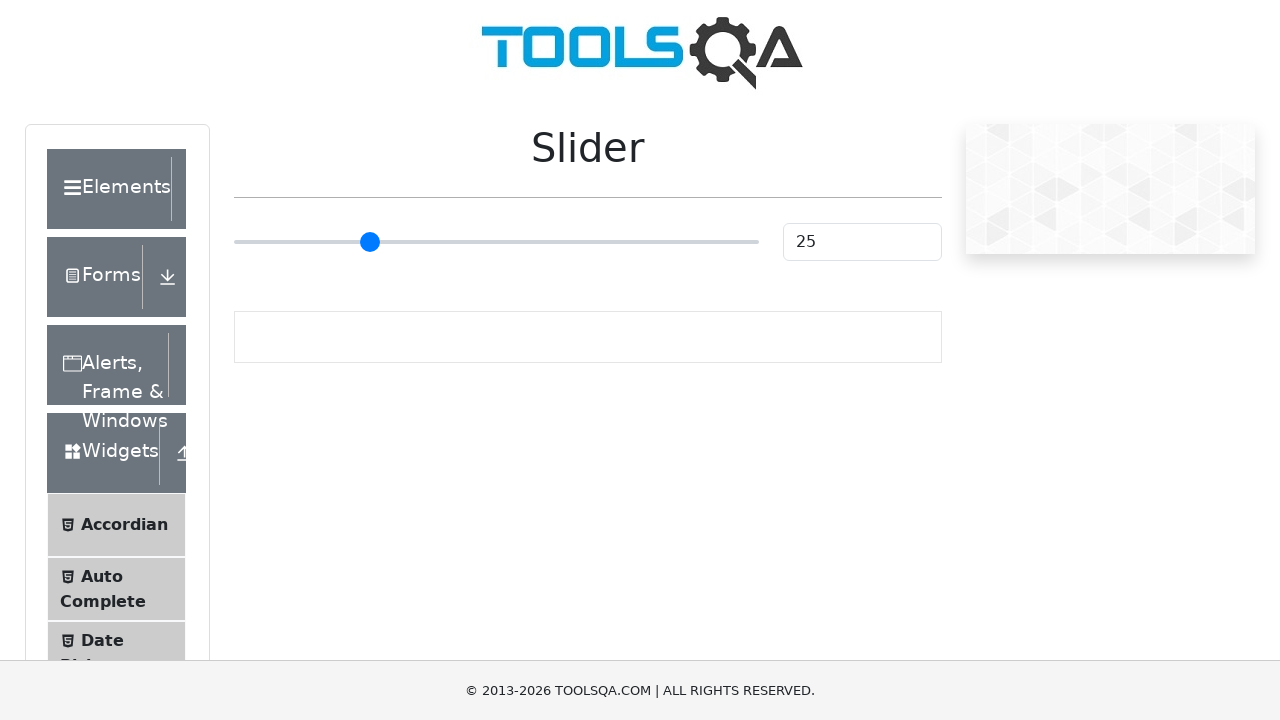

Waited for slider to become visible
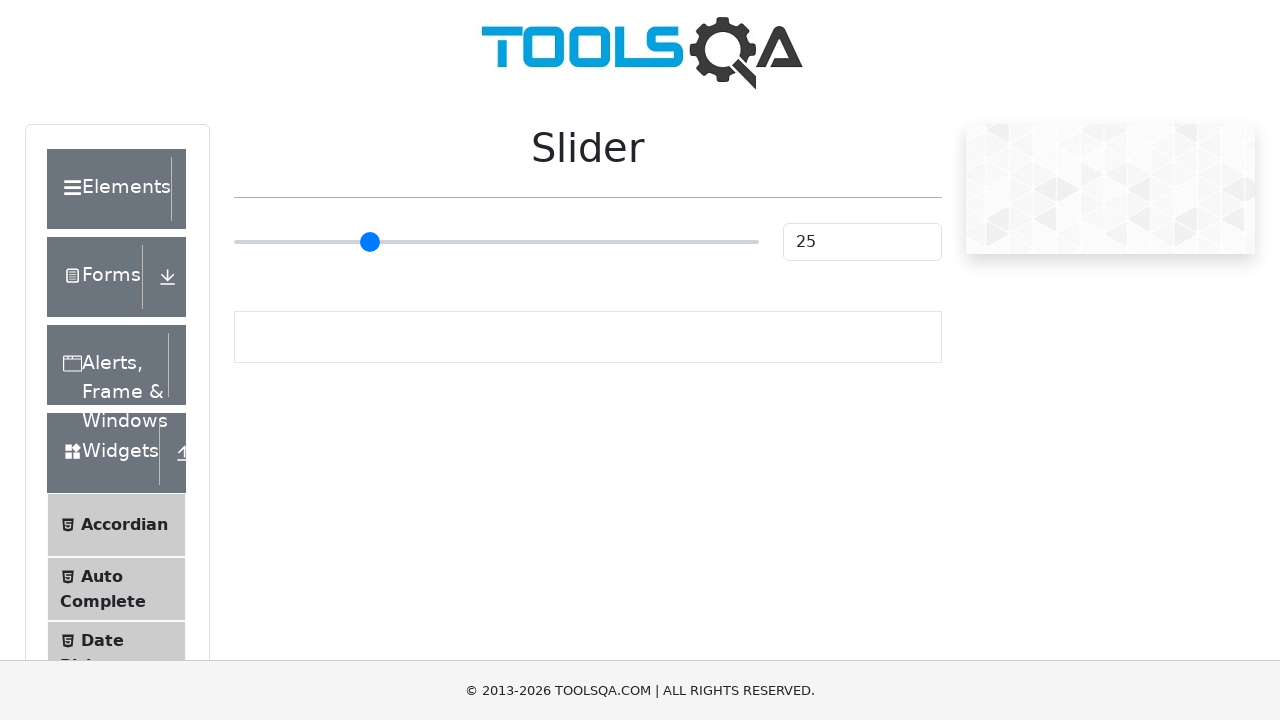

Clicked on slider to focus it at (496, 242) on input.range-slider
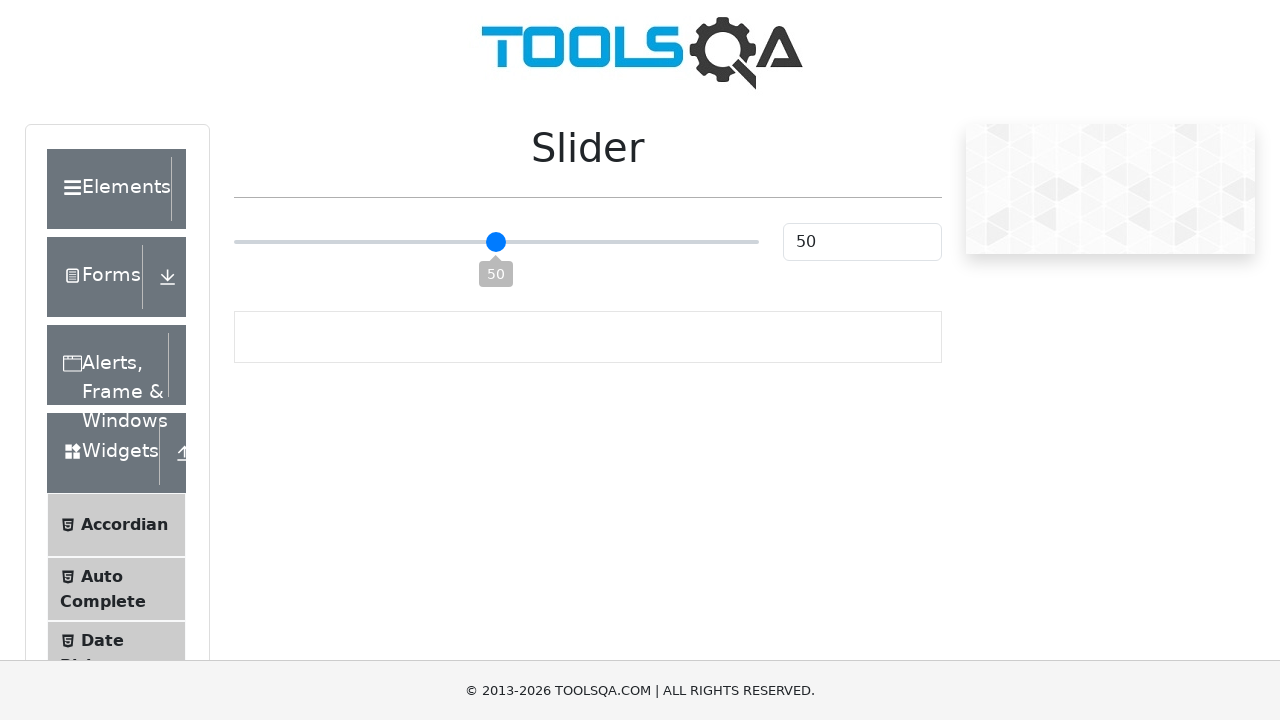

Retrieved slider current value: 50
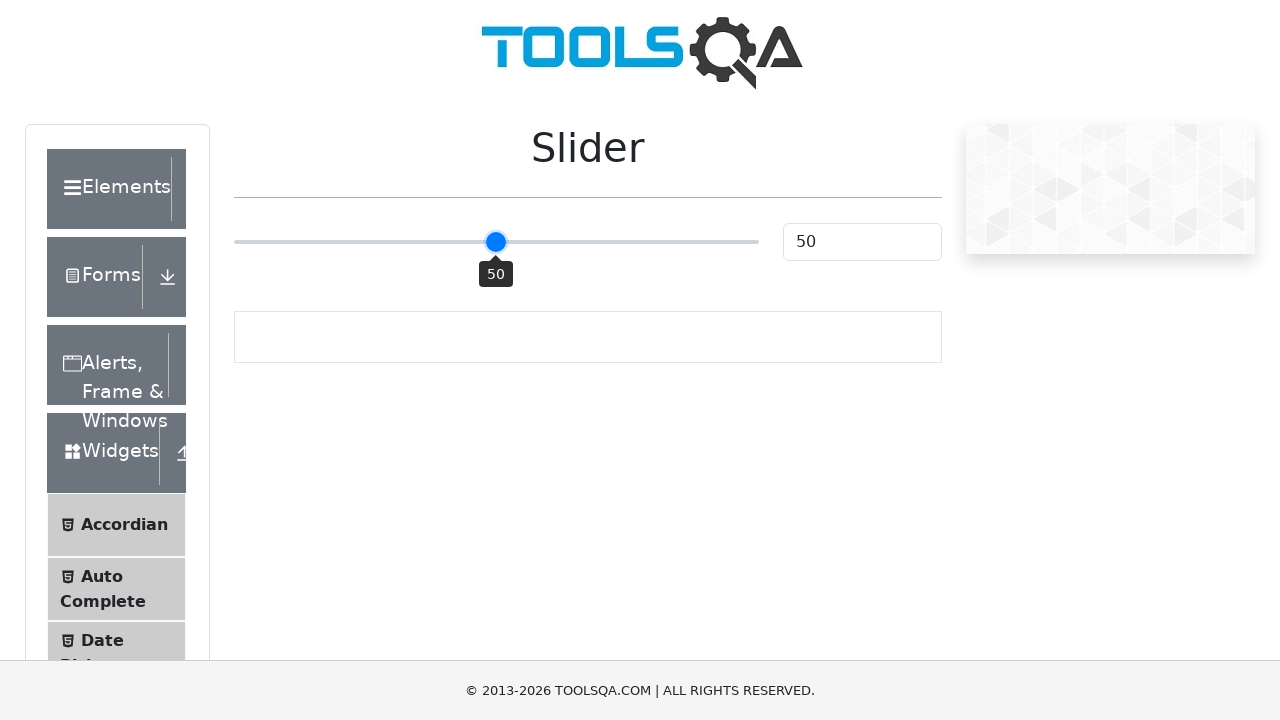

Pressed ArrowLeft to decrease slider value (iteration 1) on input.range-slider
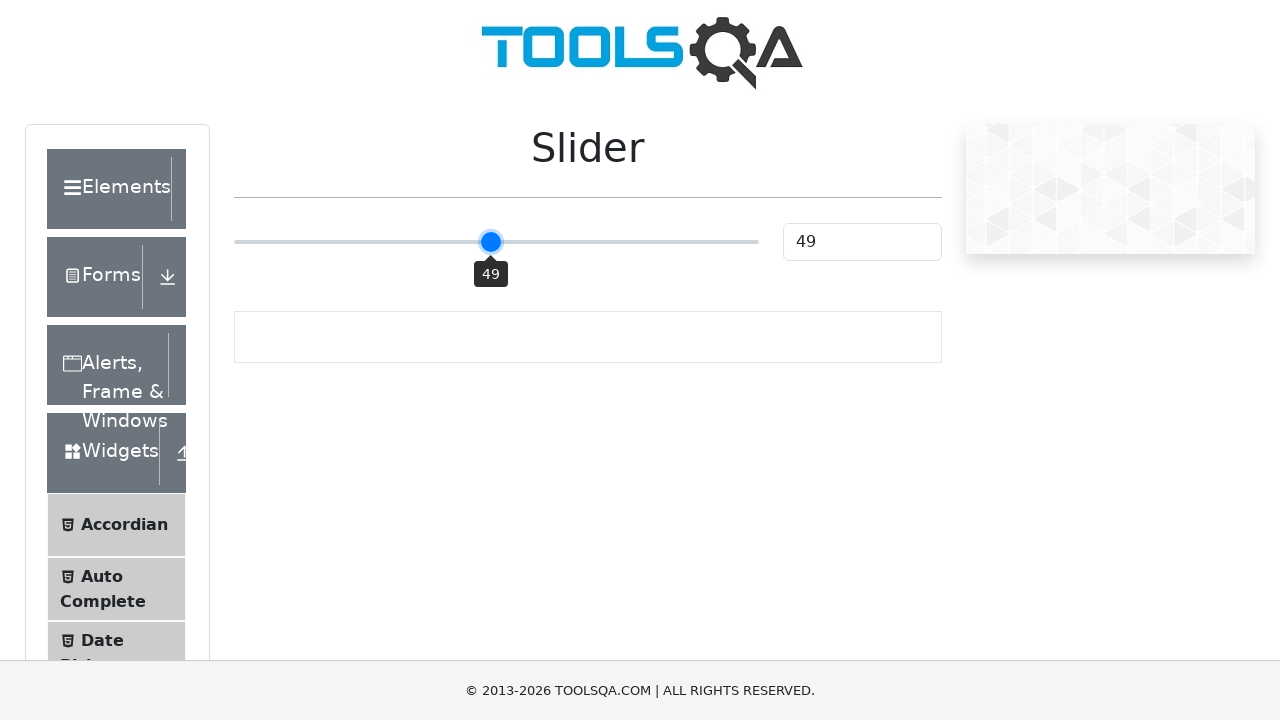

Pressed ArrowLeft to decrease slider value (iteration 2) on input.range-slider
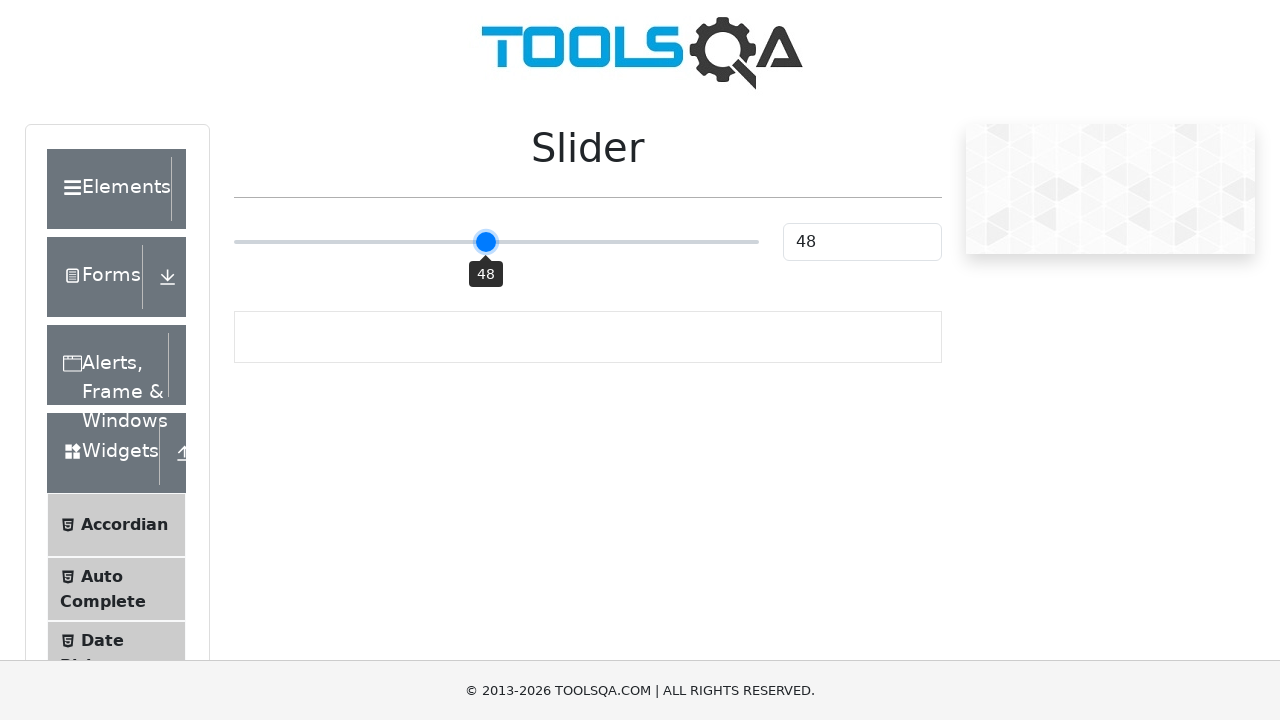

Pressed ArrowLeft to decrease slider value (iteration 3) on input.range-slider
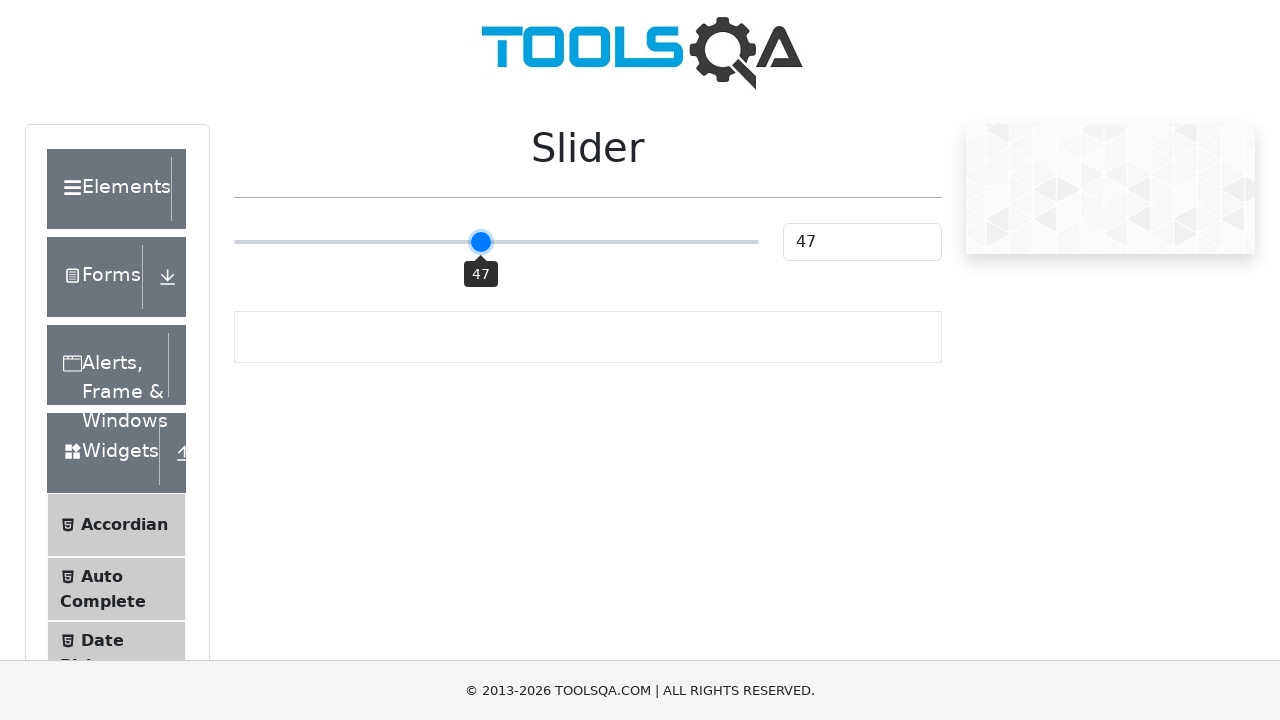

Pressed ArrowLeft to decrease slider value (iteration 4) on input.range-slider
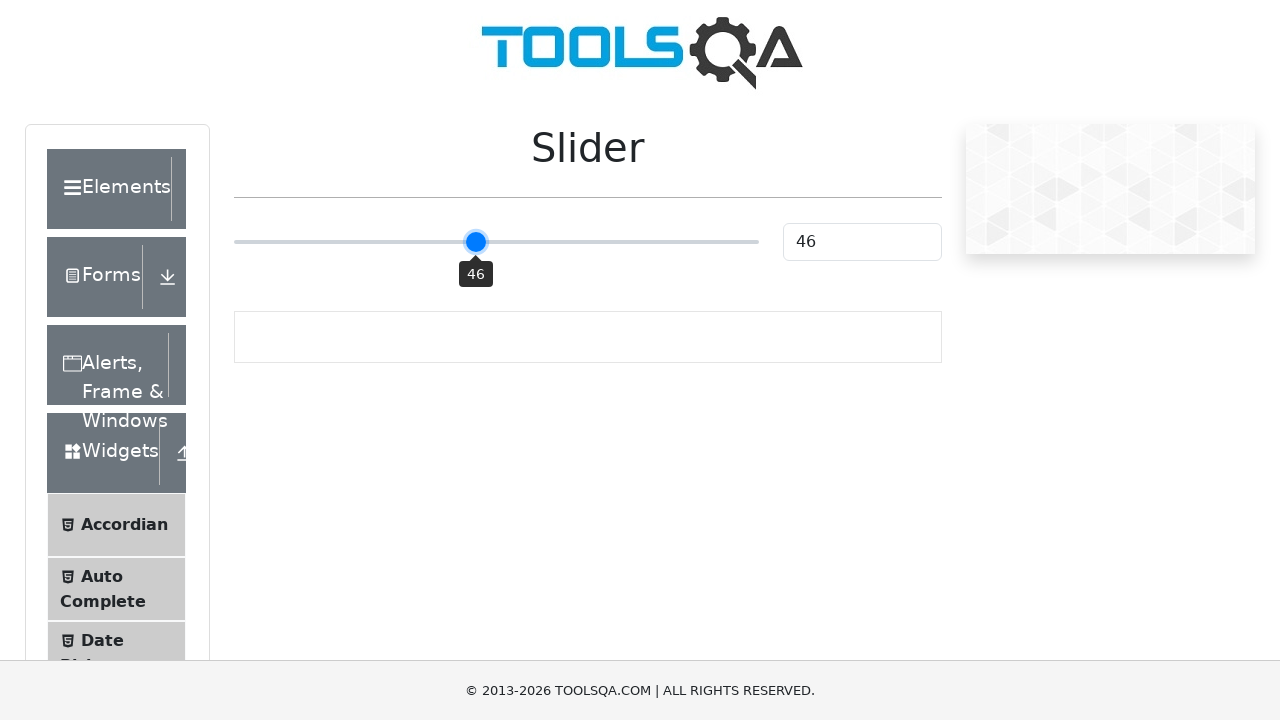

Pressed ArrowLeft to decrease slider value (iteration 5) on input.range-slider
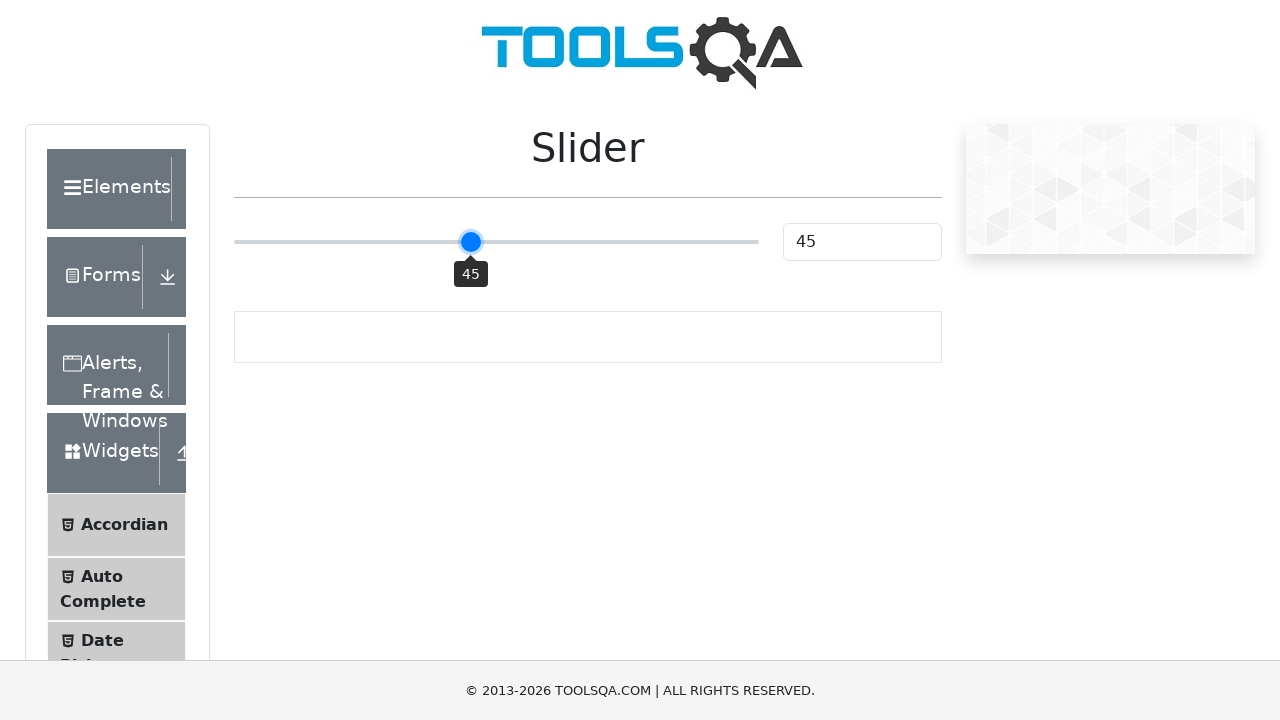

Pressed ArrowLeft to decrease slider value (iteration 6) on input.range-slider
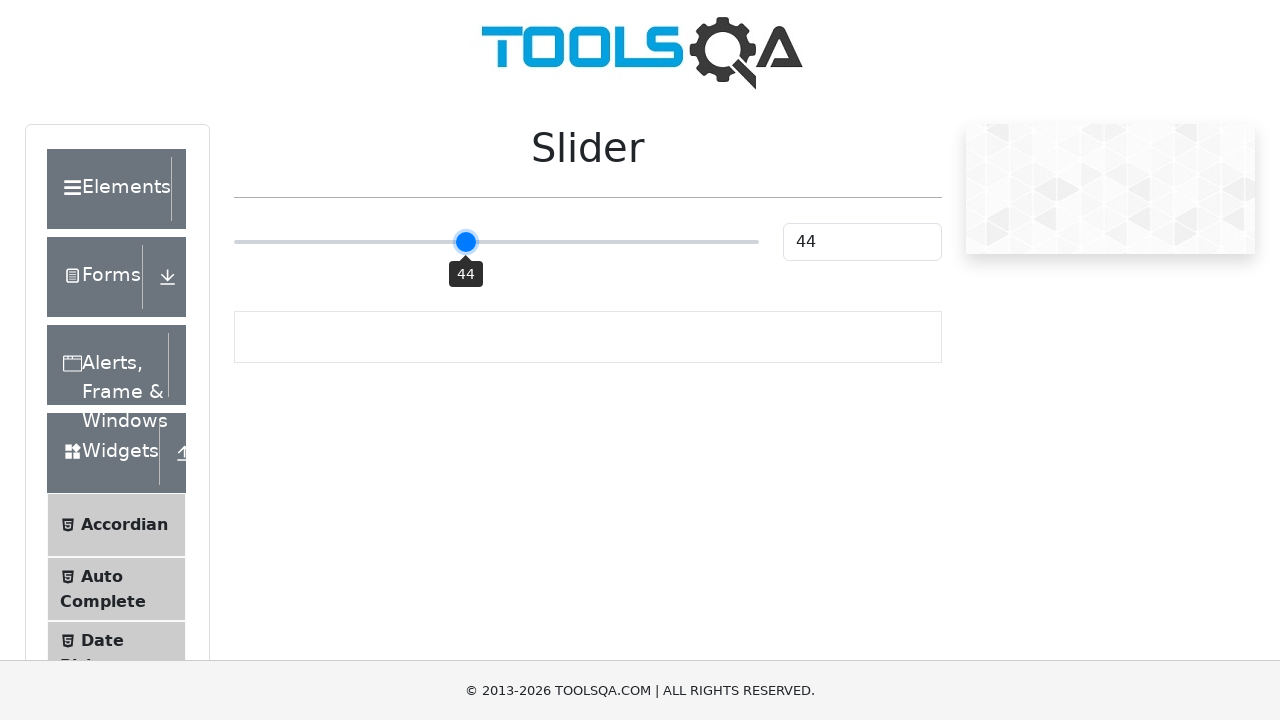

Pressed ArrowLeft to decrease slider value (iteration 7) on input.range-slider
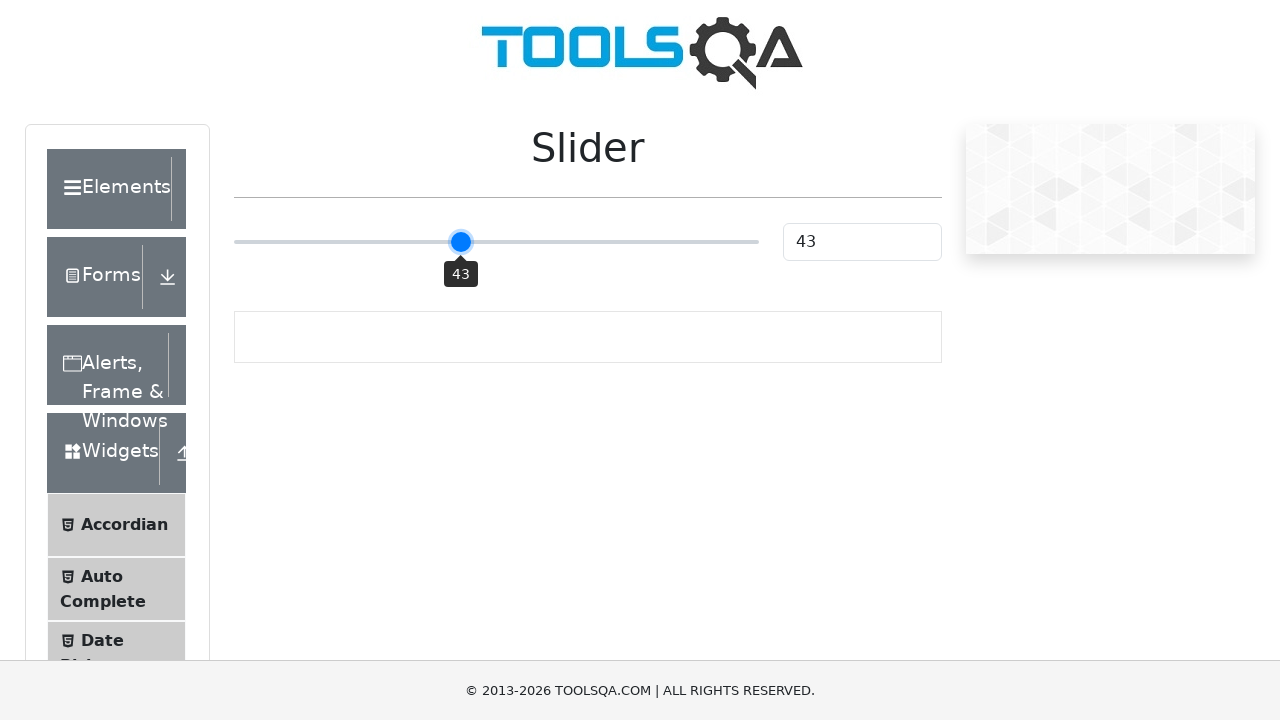

Pressed ArrowLeft to decrease slider value (iteration 8) on input.range-slider
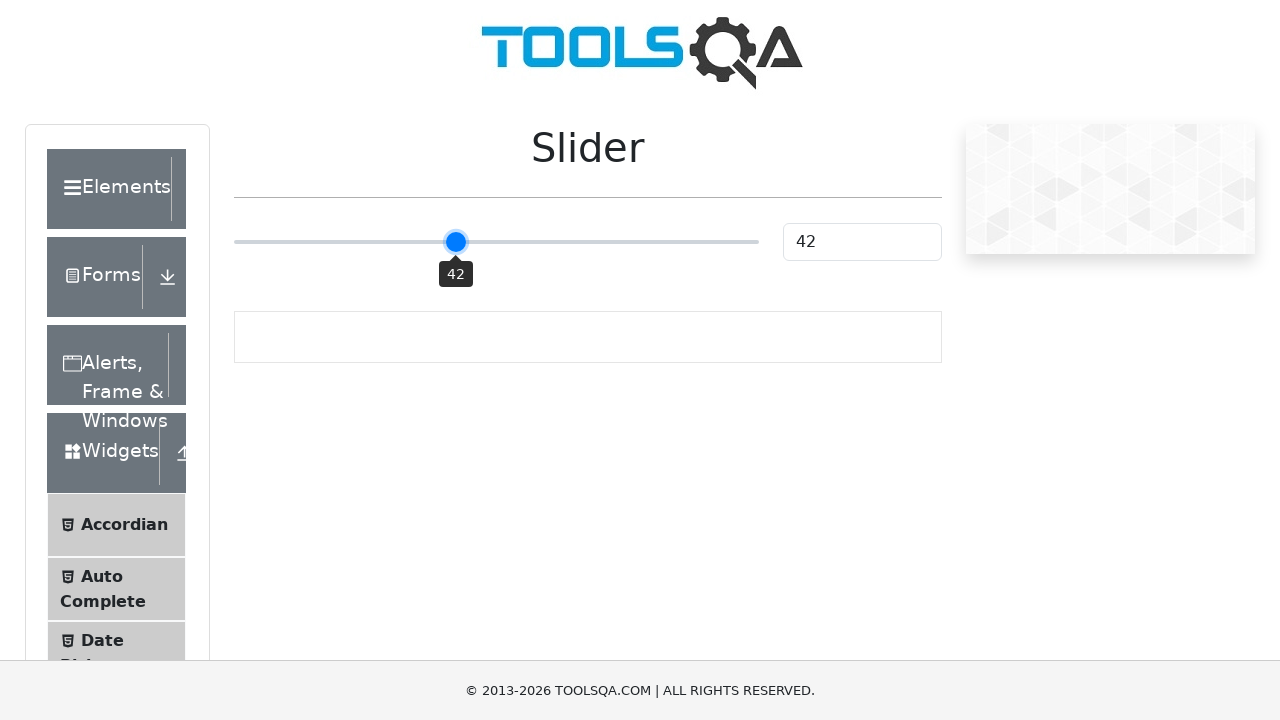

Pressed ArrowLeft to decrease slider value (iteration 9) on input.range-slider
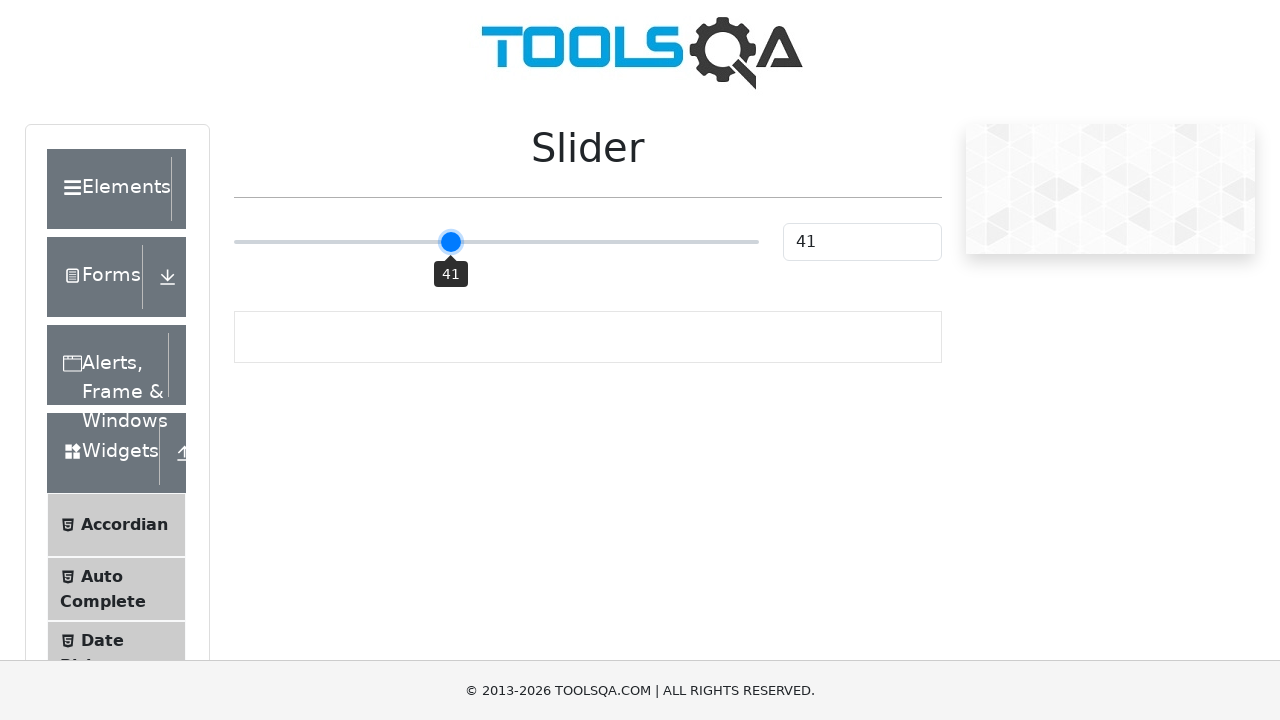

Pressed ArrowLeft to decrease slider value (iteration 10) on input.range-slider
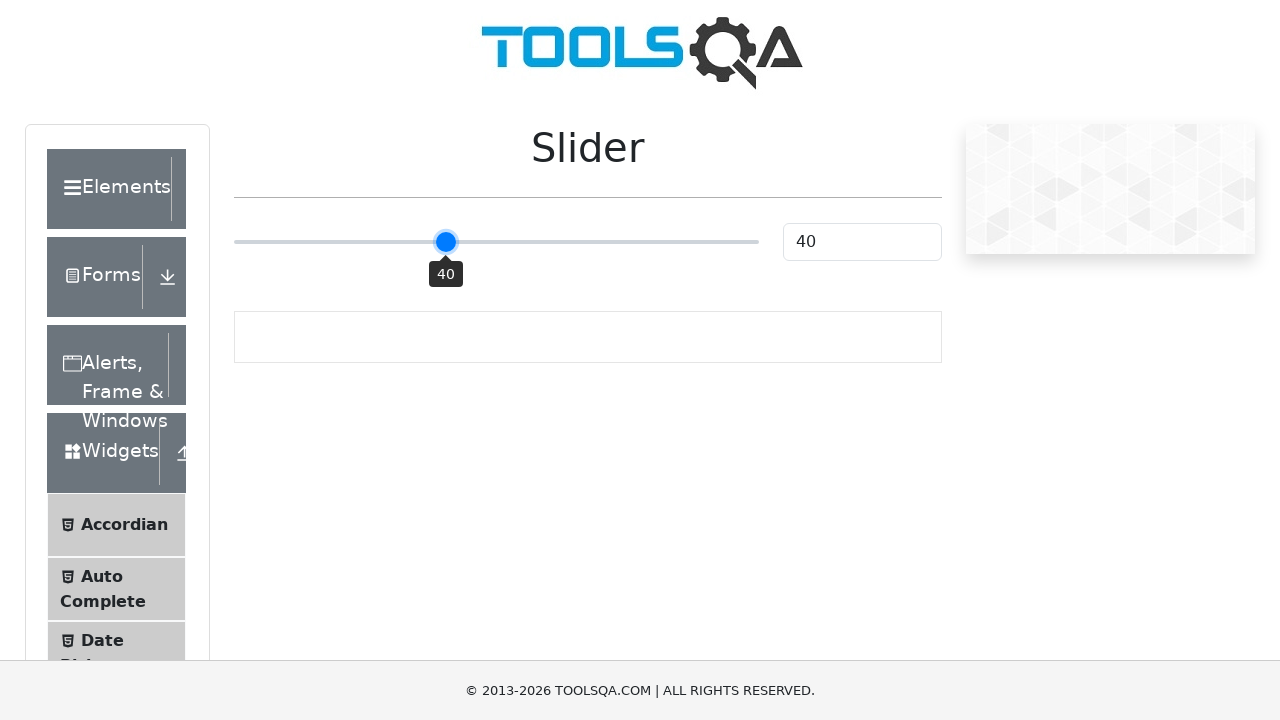

Pressed ArrowLeft to decrease slider value (iteration 11) on input.range-slider
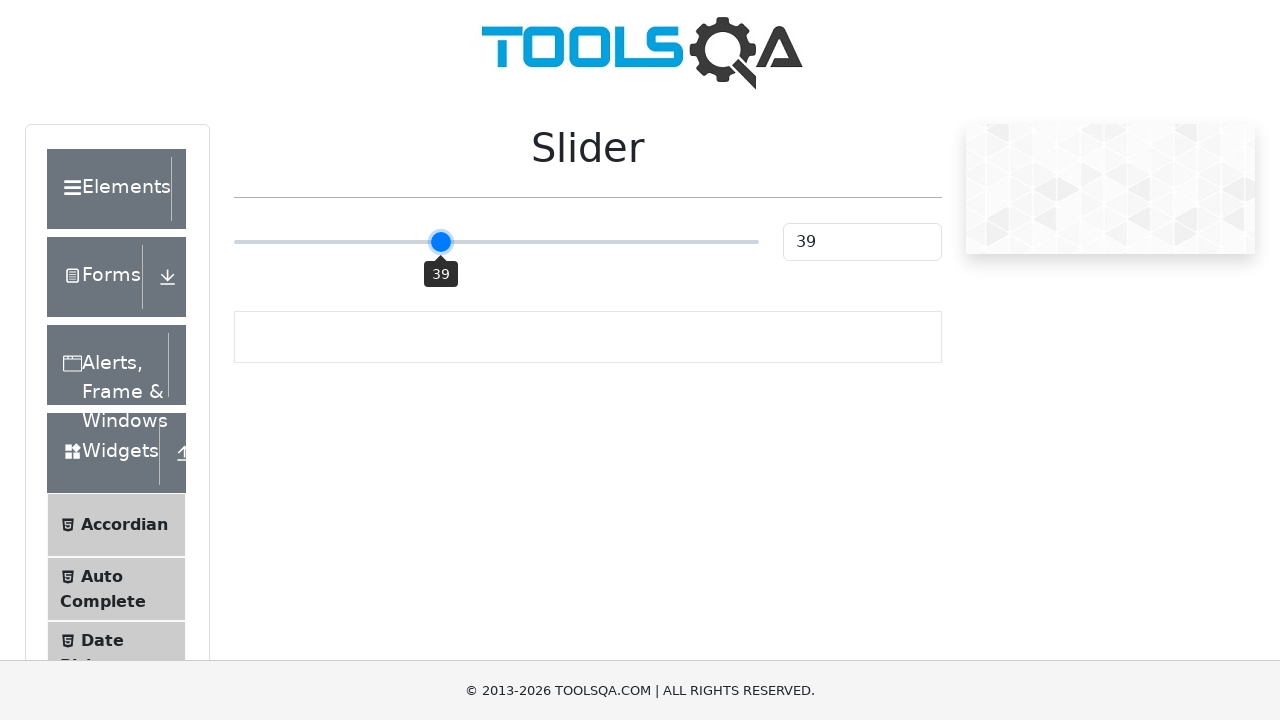

Pressed ArrowLeft to decrease slider value (iteration 12) on input.range-slider
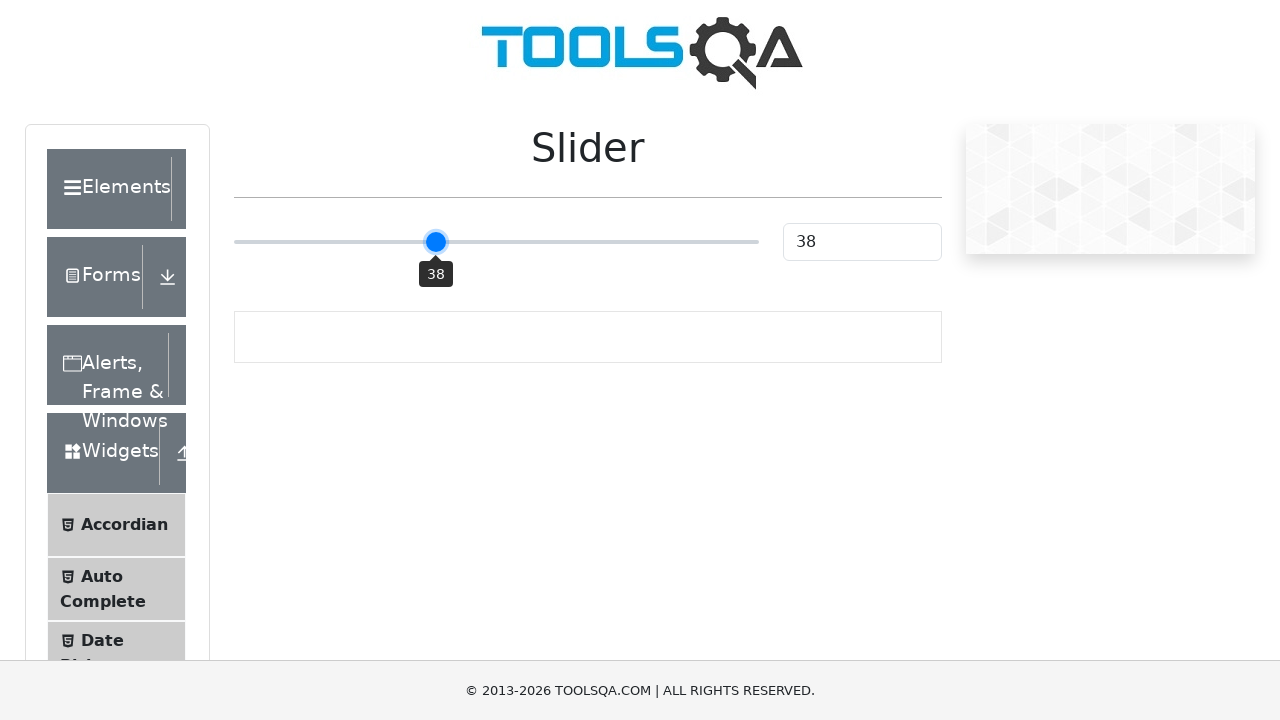

Pressed ArrowLeft to decrease slider value (iteration 13) on input.range-slider
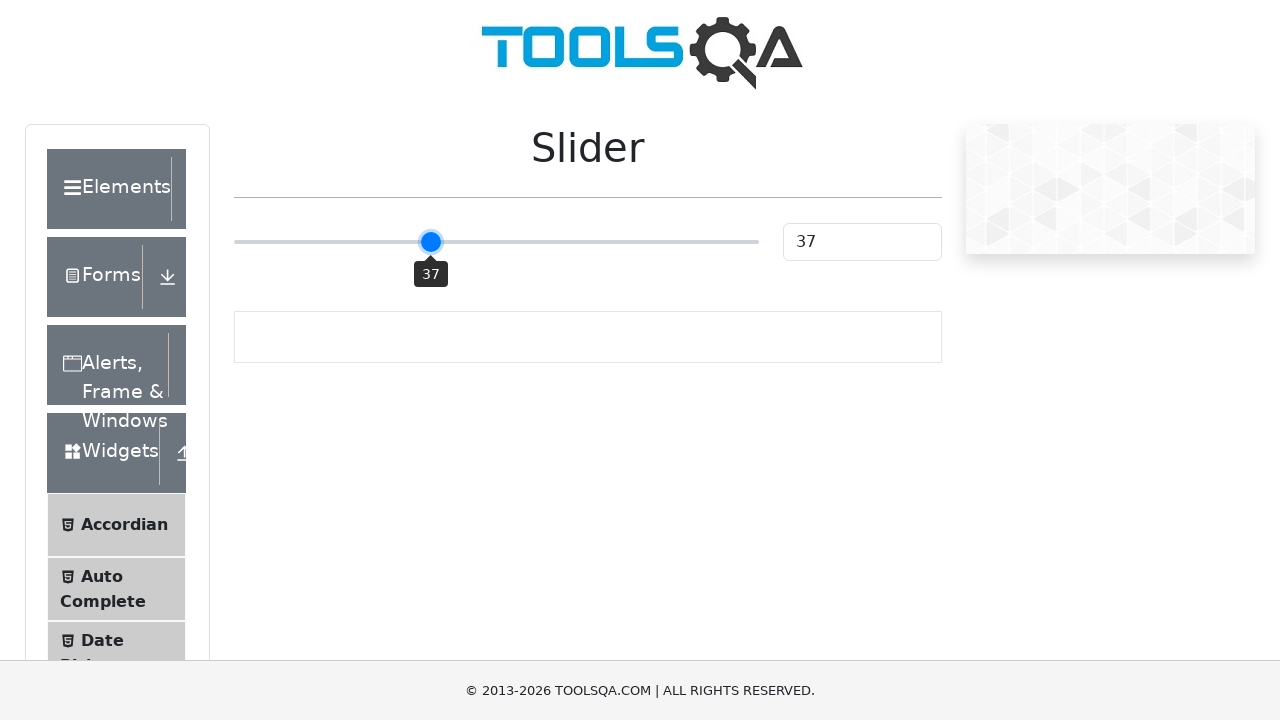

Pressed ArrowLeft to decrease slider value (iteration 14) on input.range-slider
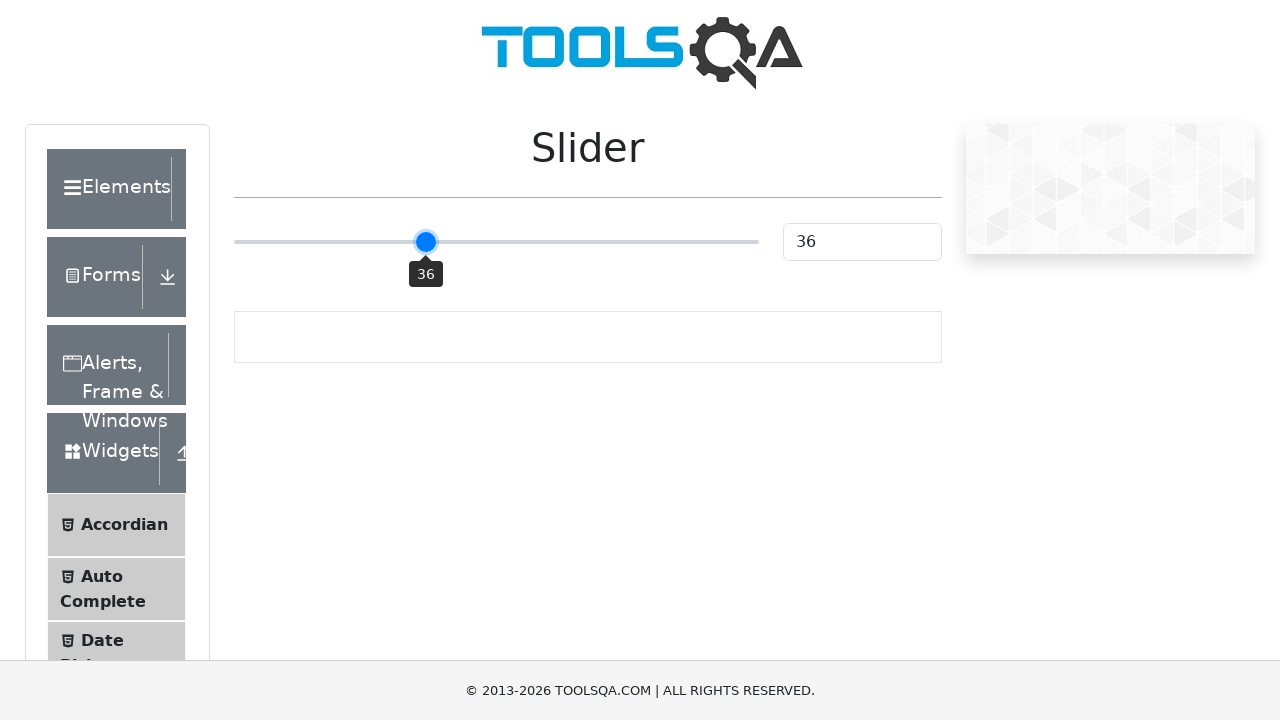

Pressed ArrowLeft to decrease slider value (iteration 15) on input.range-slider
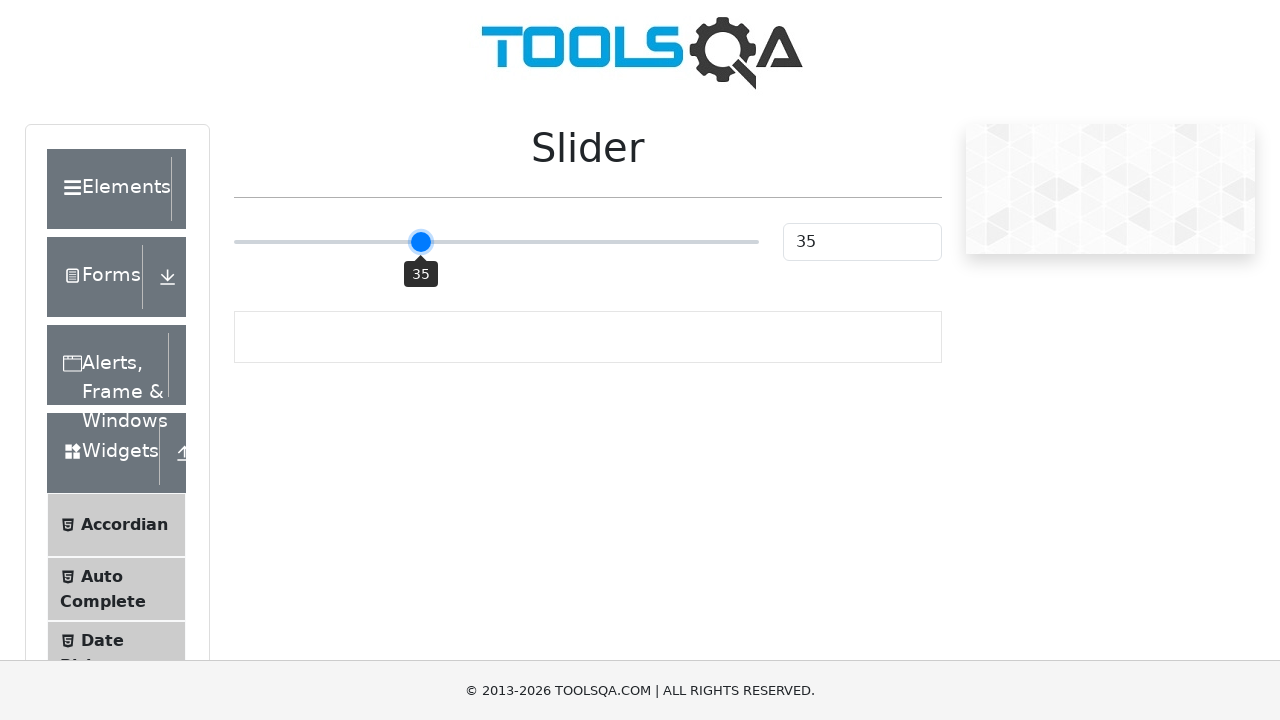

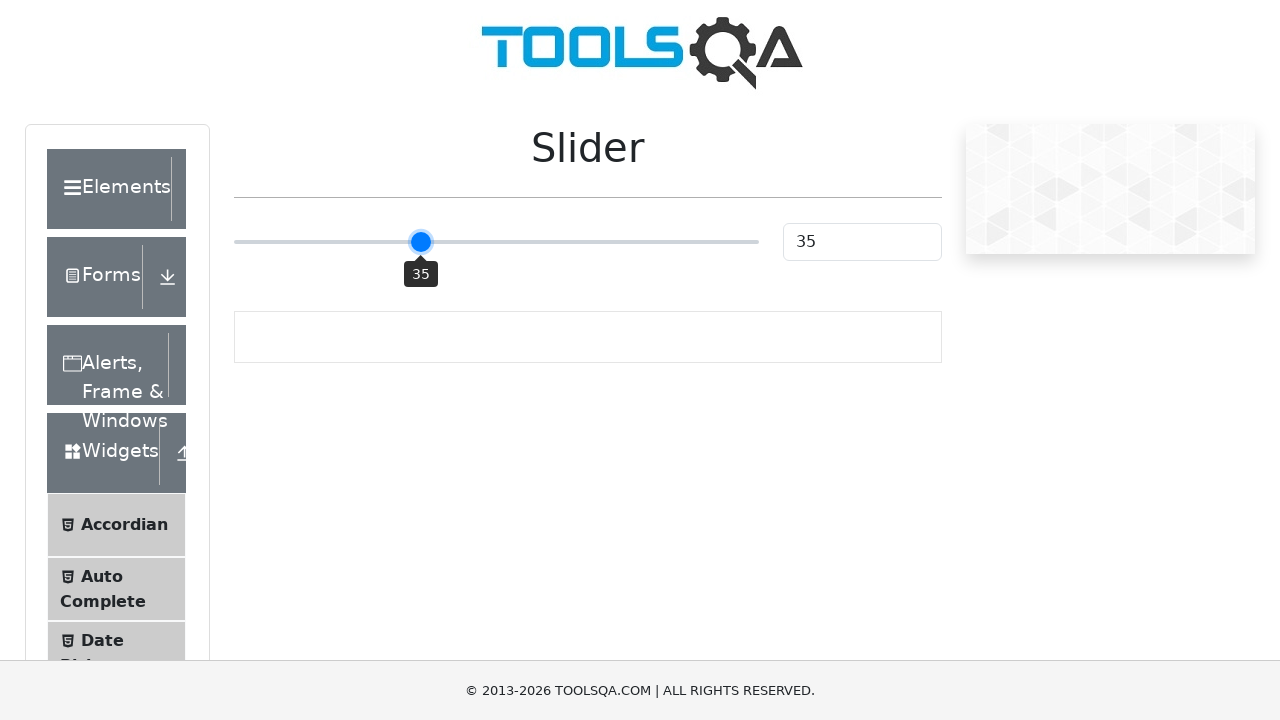